Tests the remember me checkbox functionality on the authentication page by clicking it and verifying its selected state

Starting URL: https://crm.anhtester.com/admin/authentication

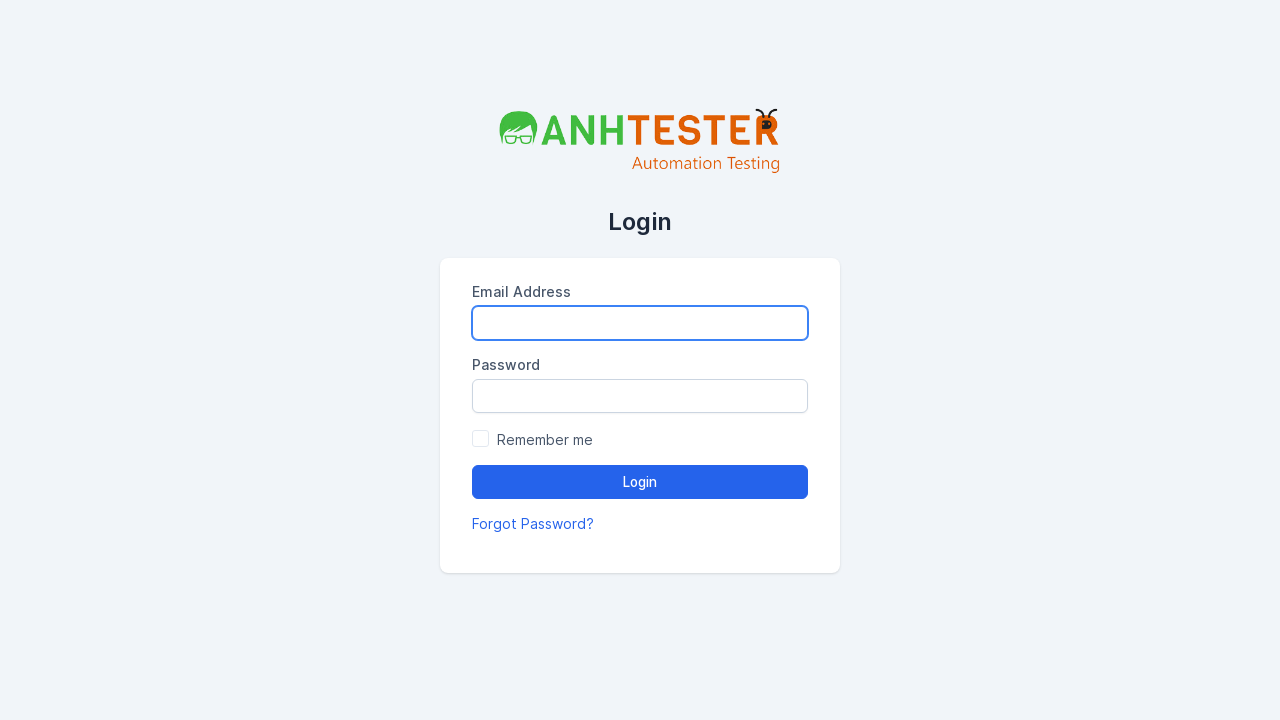

Navigated to authentication page
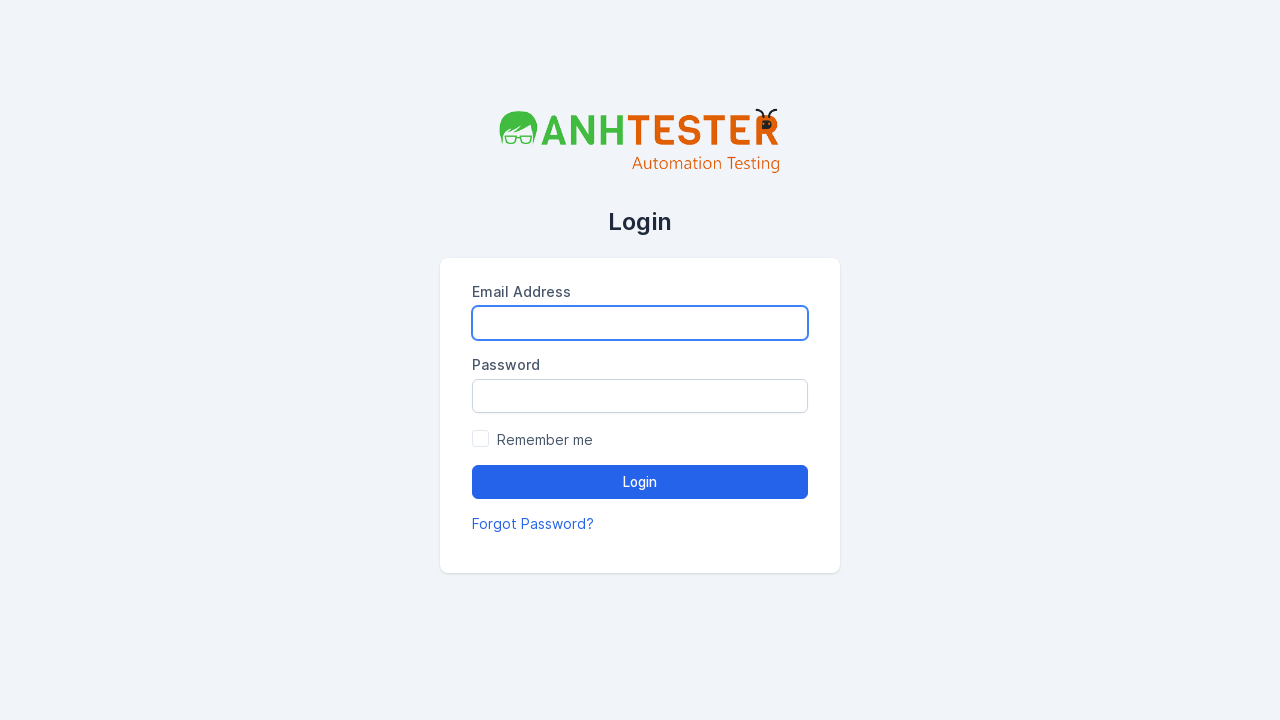

Clicked the remember me checkbox at (478, 439) on input[type='checkbox'][name='remember']
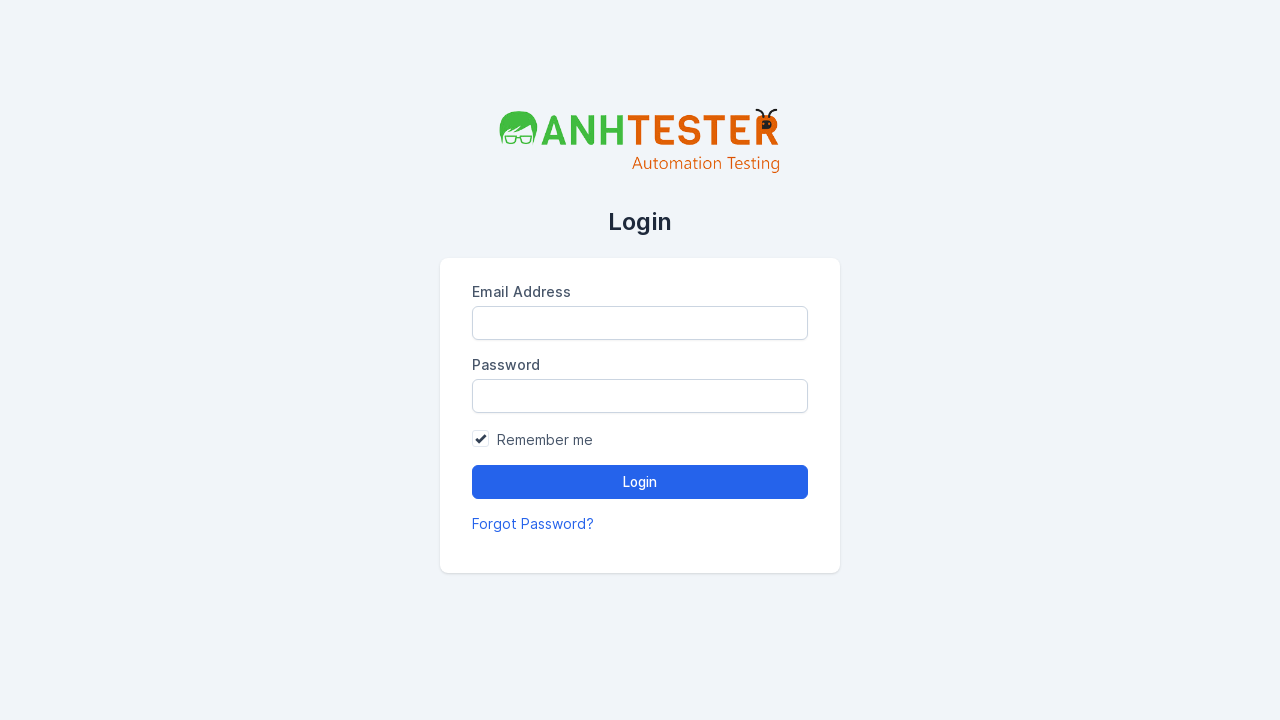

Verified remember me checkbox is selected: True
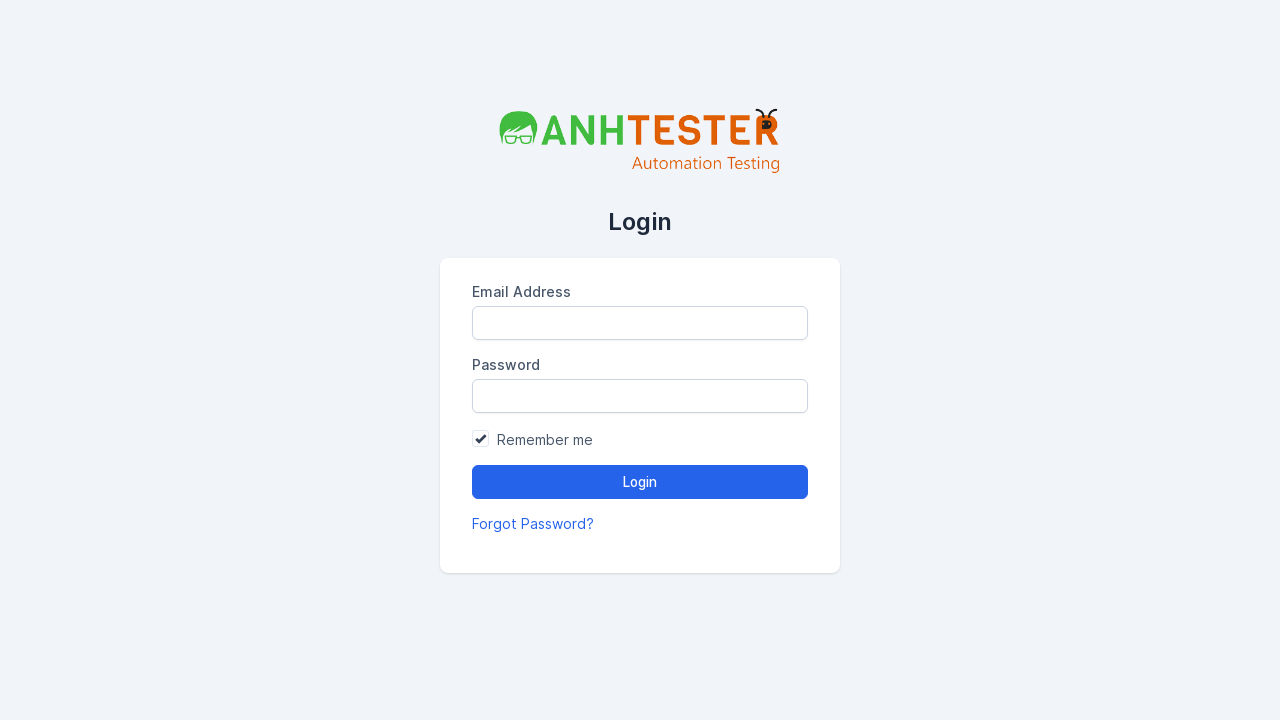

Test completed - remember me checkbox functionality verified
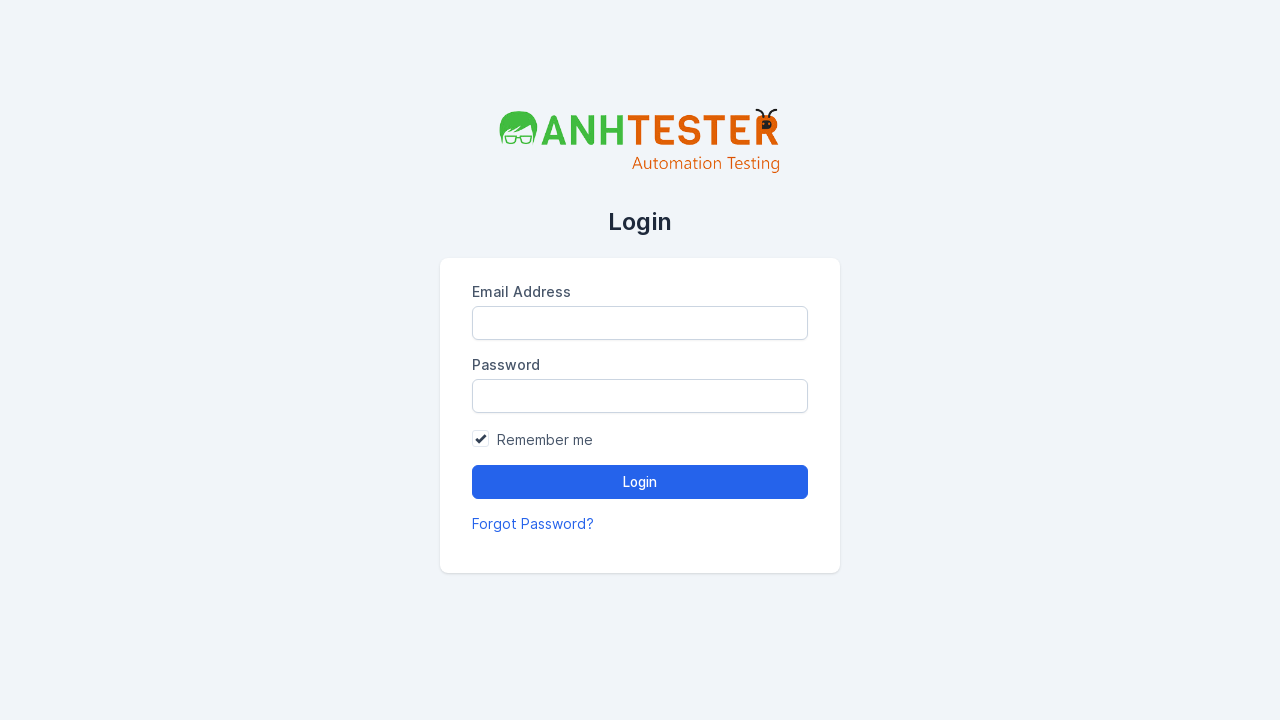

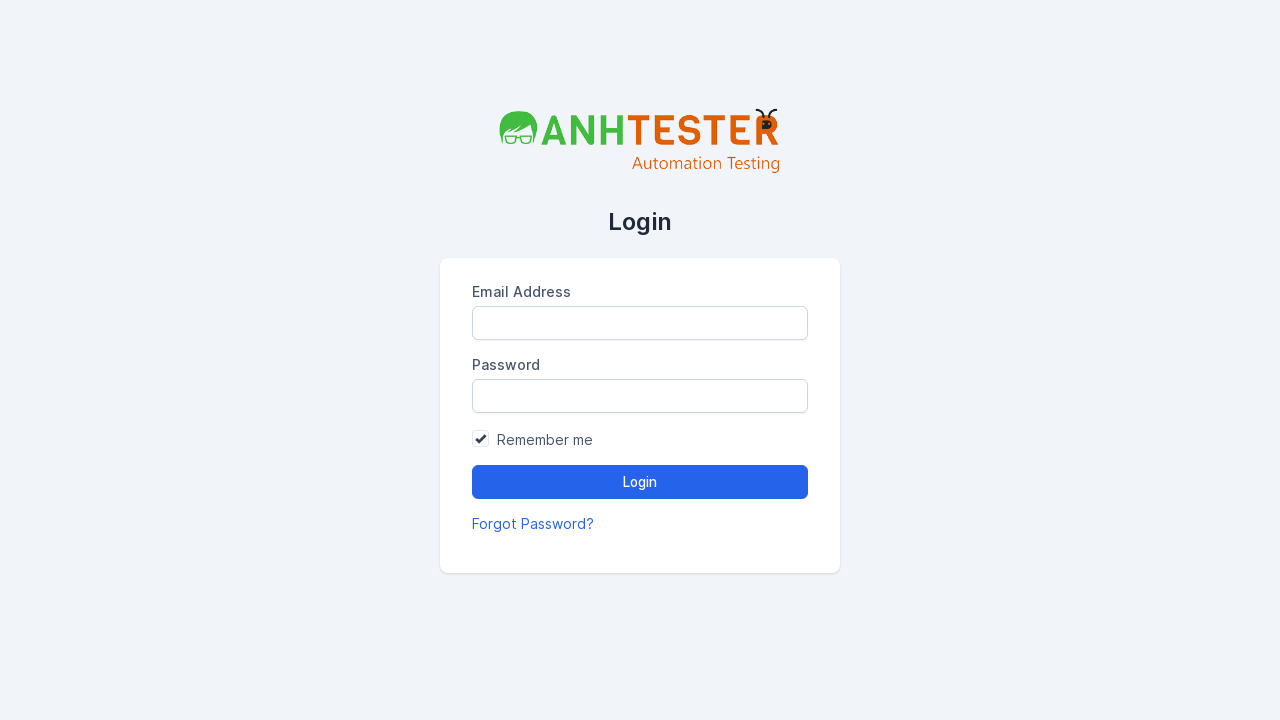